Tests an e-commerce shopping flow by adding specific vegetables (Cucumber, Brocolli, Beetroot) to cart, proceeding to checkout, and applying a promo code to verify the discount functionality.

Starting URL: https://rahulshettyacademy.com/seleniumPractise/

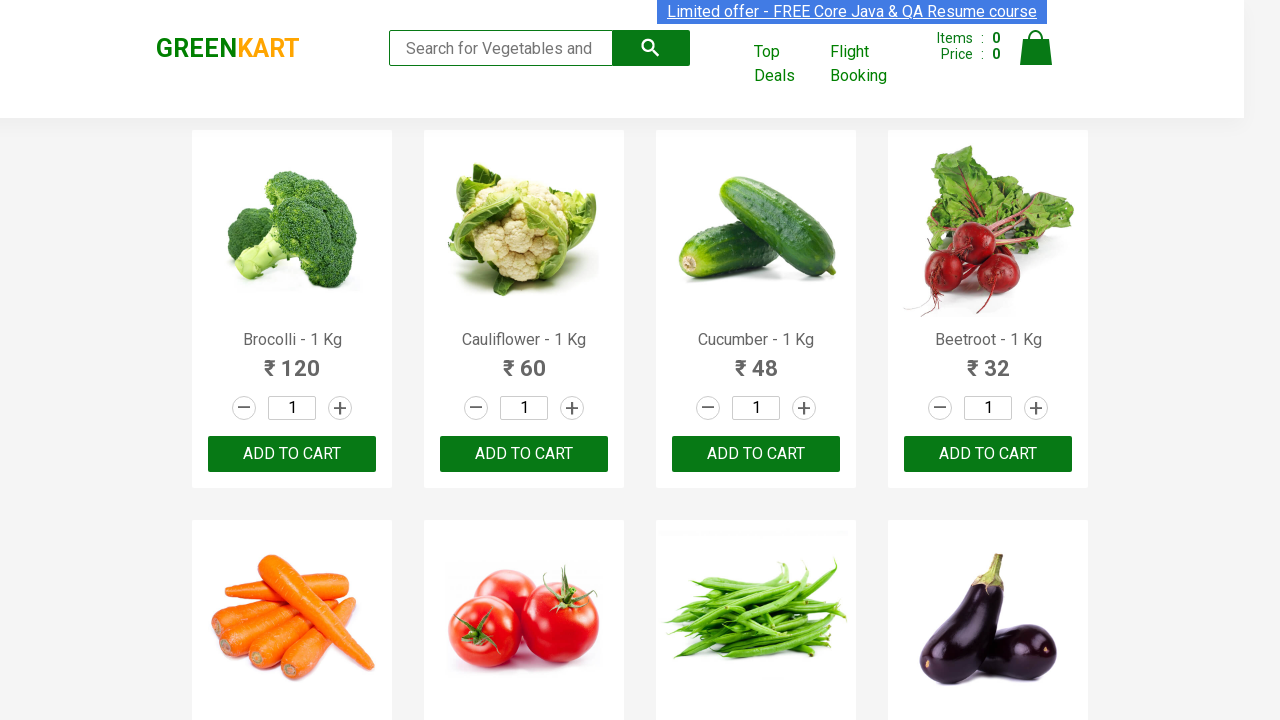

Waited for product list to load
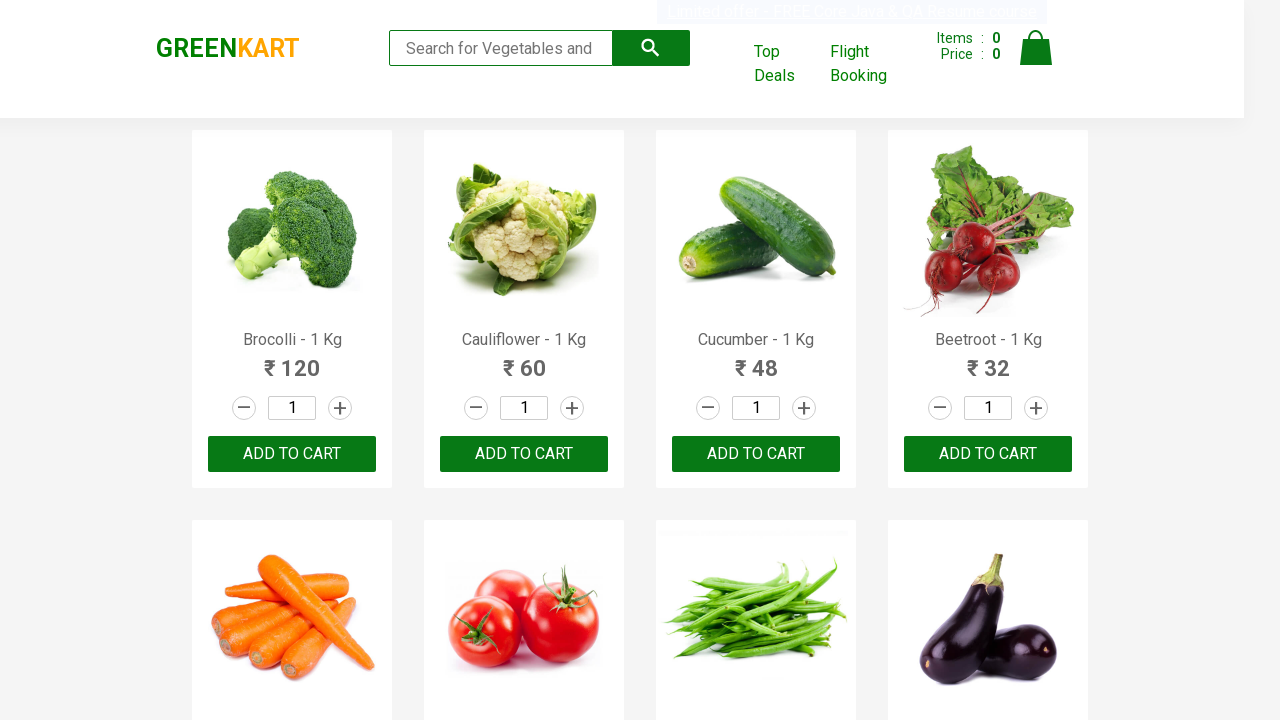

Retrieved all product name elements
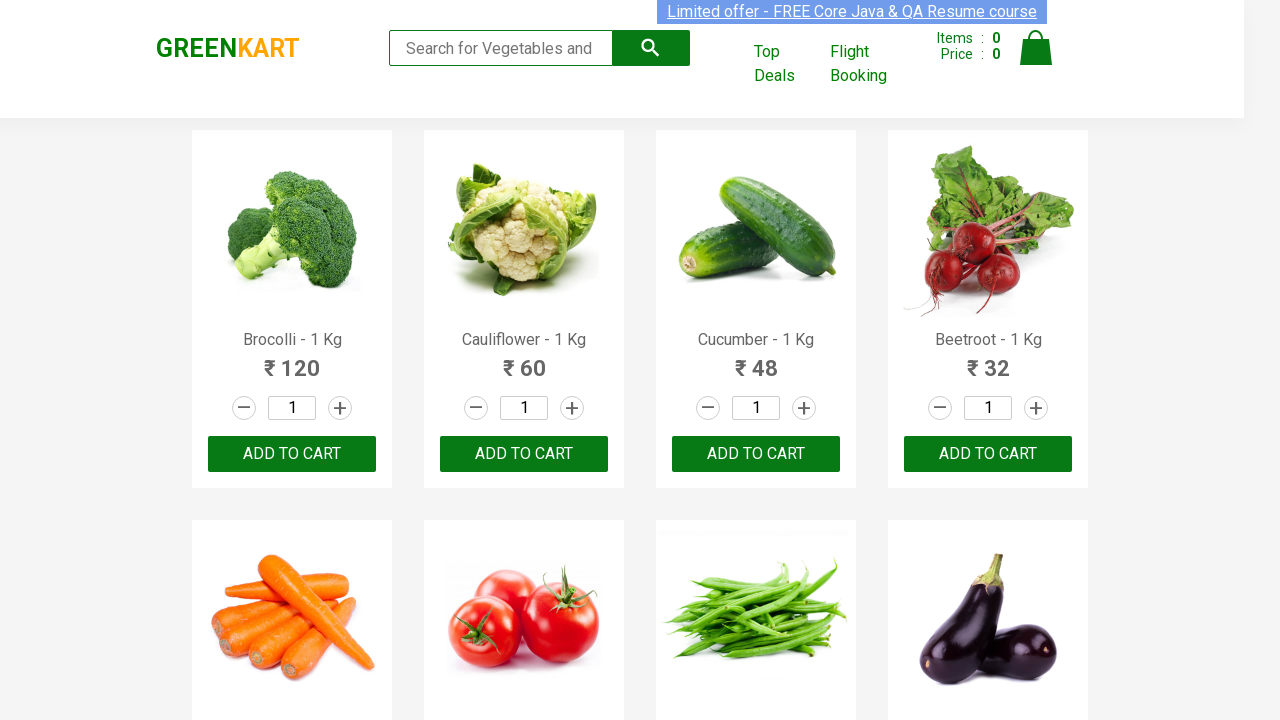

Retrieved all add to cart buttons
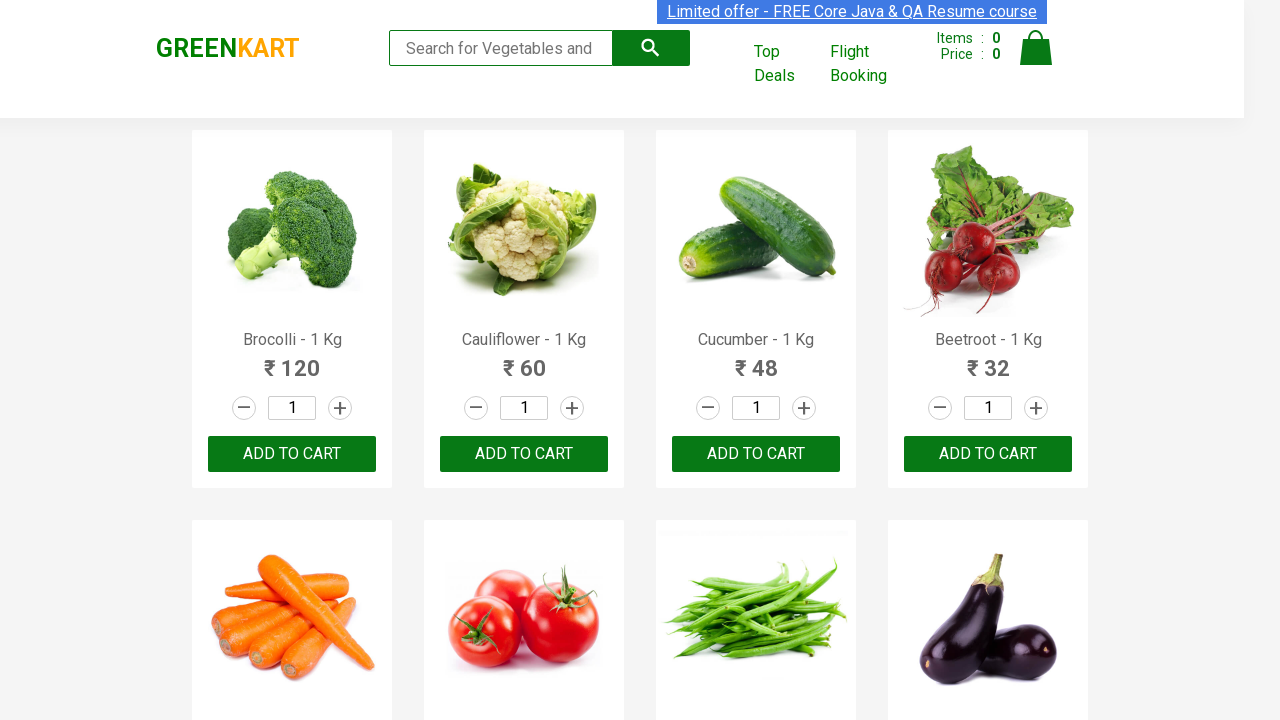

Added Brocolli to cart at (292, 454) on xpath=//div[@class='product-action']/button >> nth=0
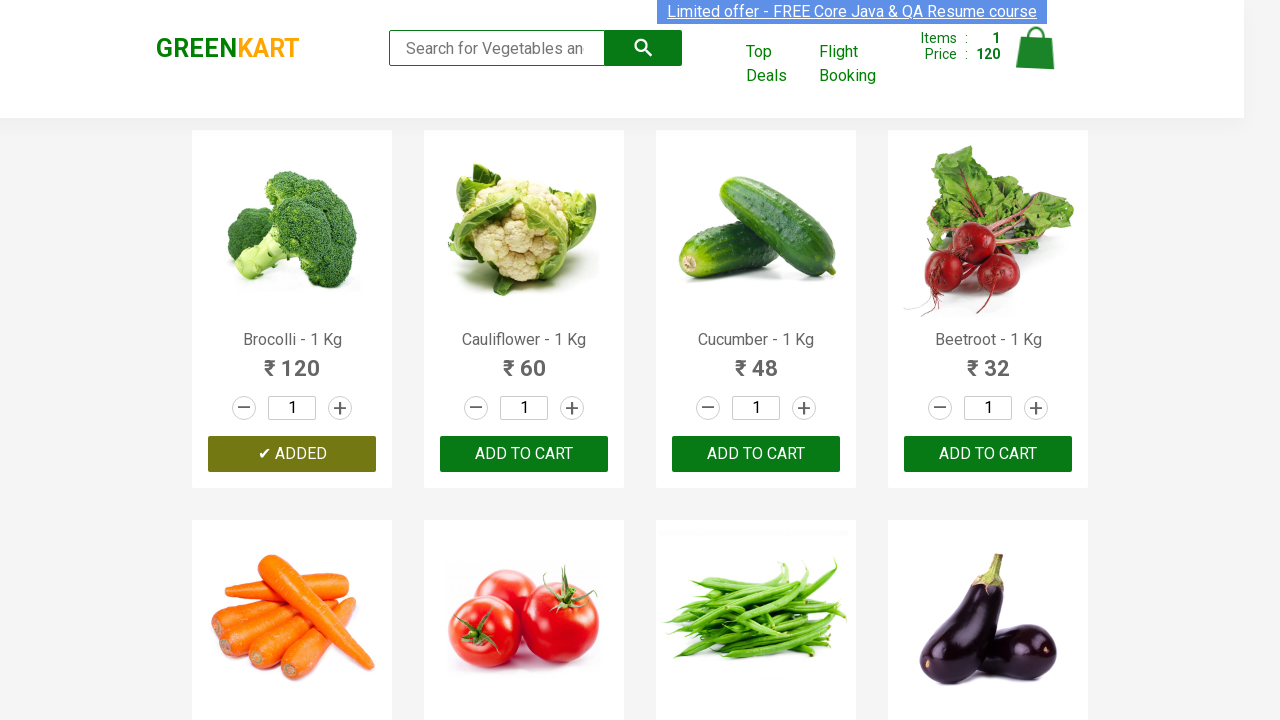

Added Cucumber to cart at (756, 454) on xpath=//div[@class='product-action']/button >> nth=2
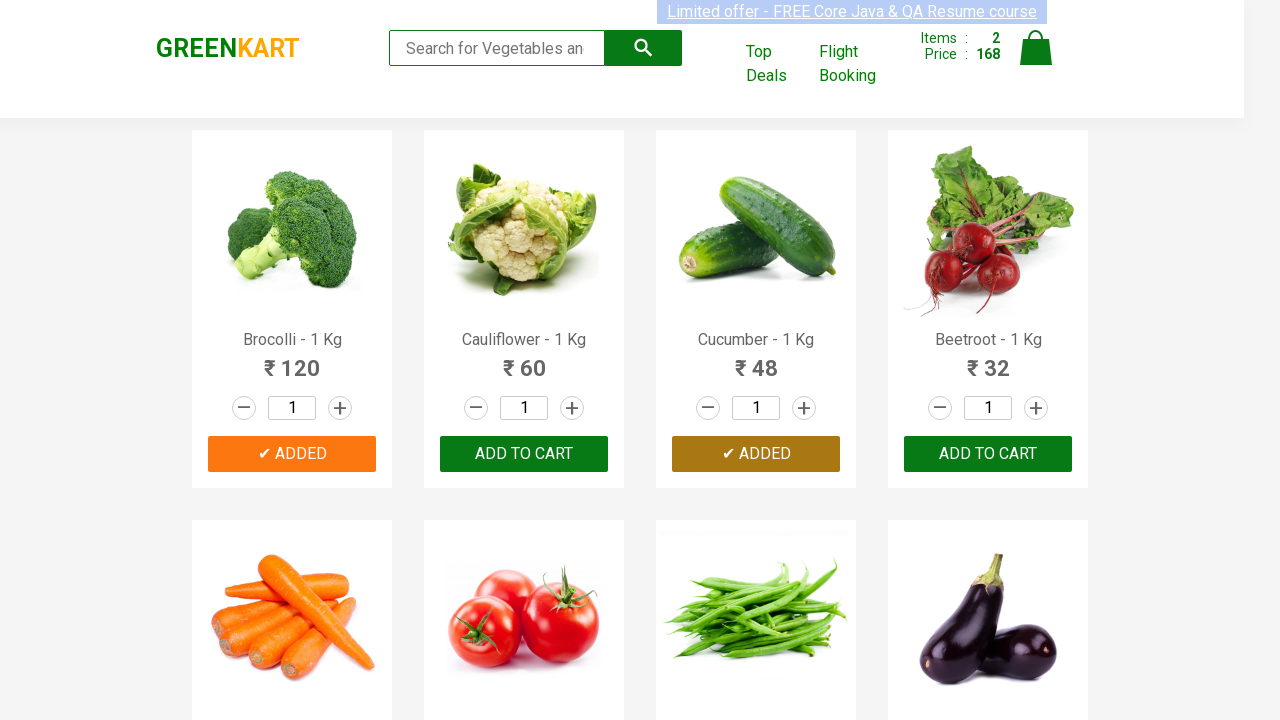

Added Beetroot to cart at (988, 454) on xpath=//div[@class='product-action']/button >> nth=3
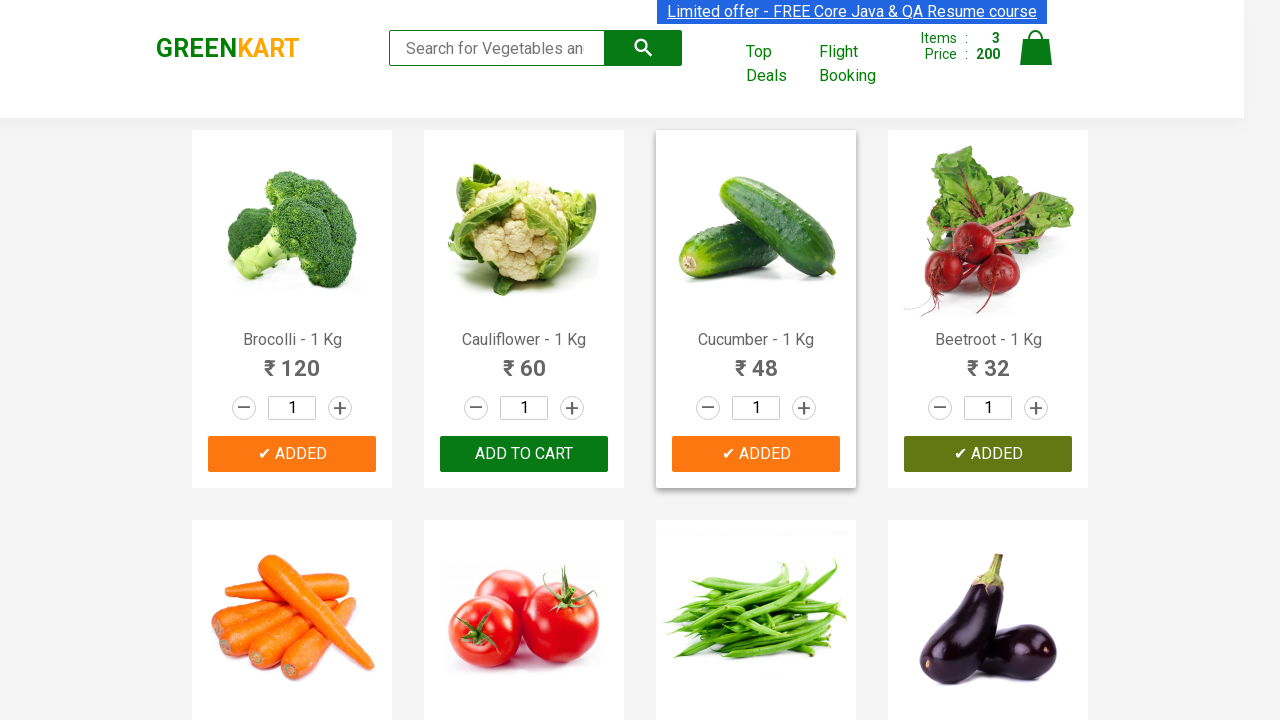

Clicked cart icon to view cart at (1036, 48) on img[alt='Cart']
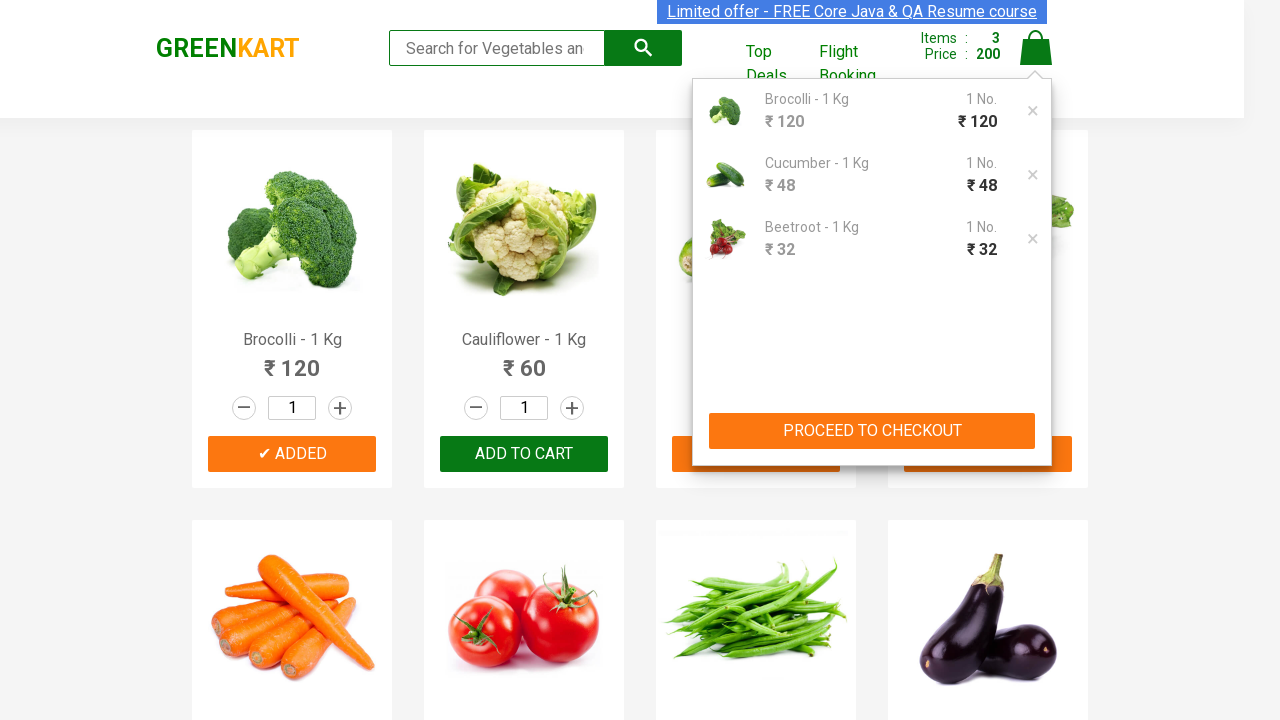

Clicked PROCEED TO CHECKOUT button at (872, 431) on xpath=//button[contains(text(),'PROCEED TO CHECKOUT')]
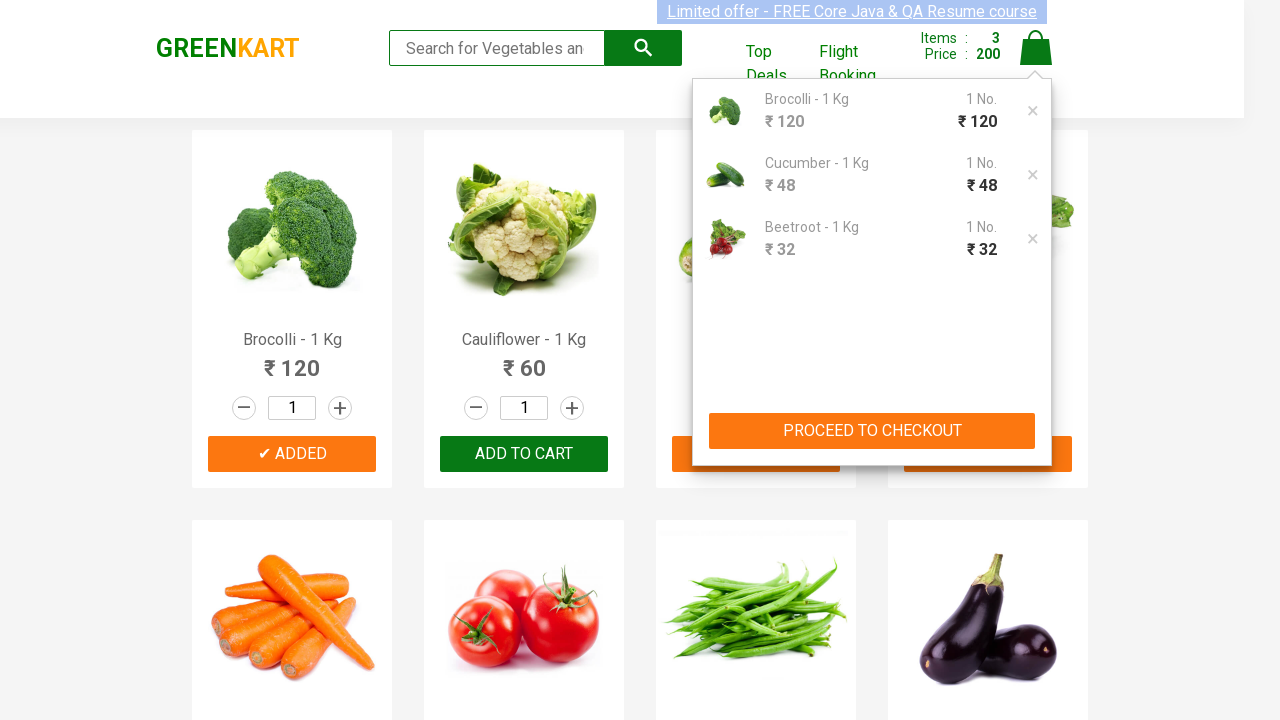

Promo code input field is now visible
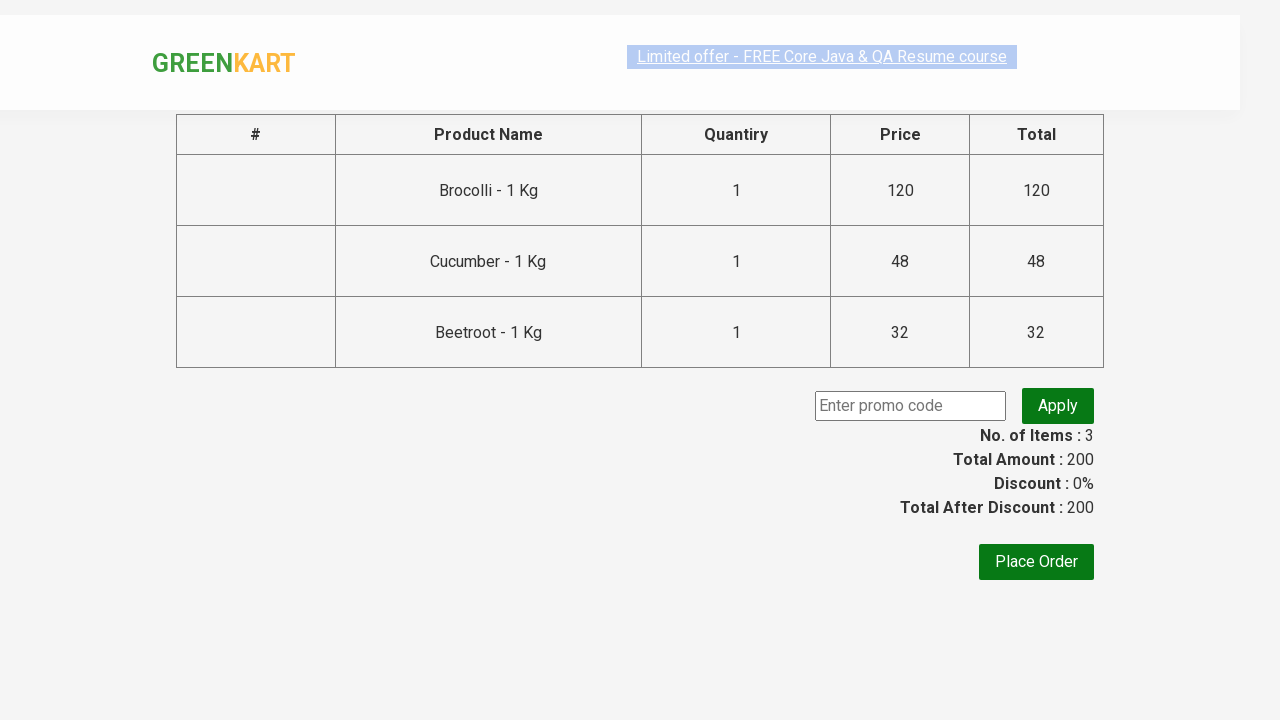

Entered promo code 'rahulshettyacademy' on input.promoCode
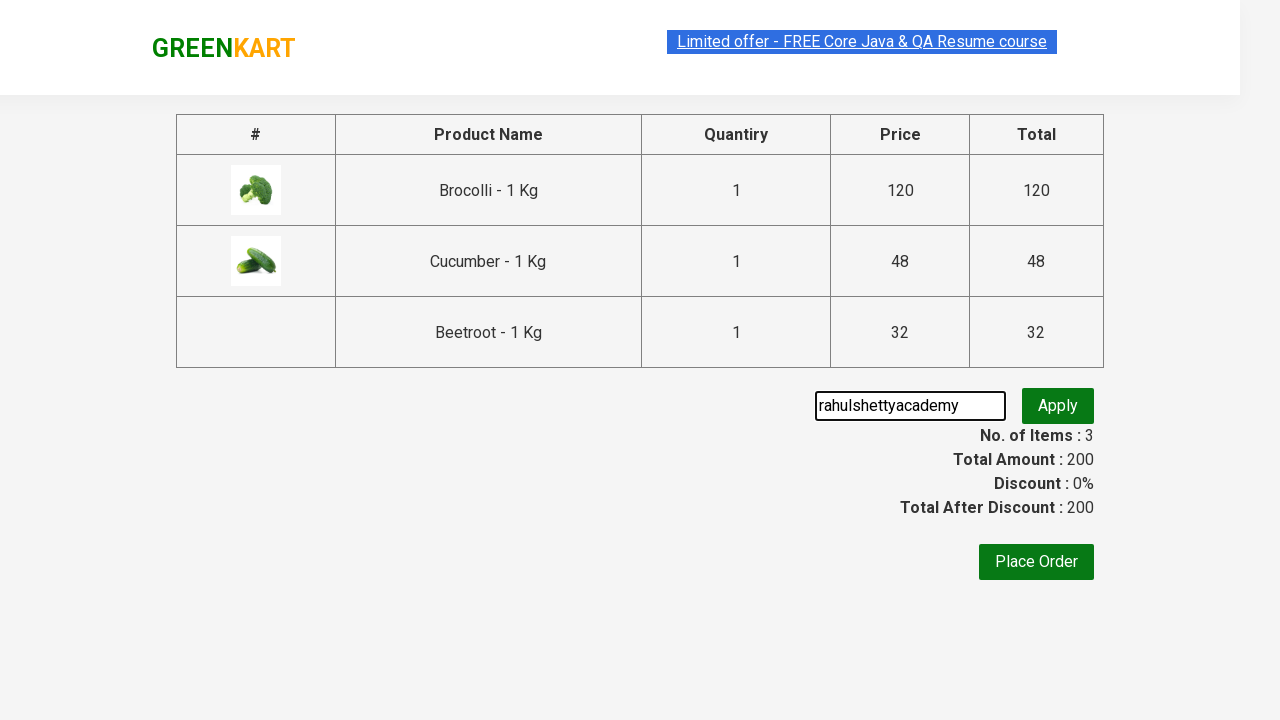

Clicked apply promo button at (1058, 406) on button.promoBtn
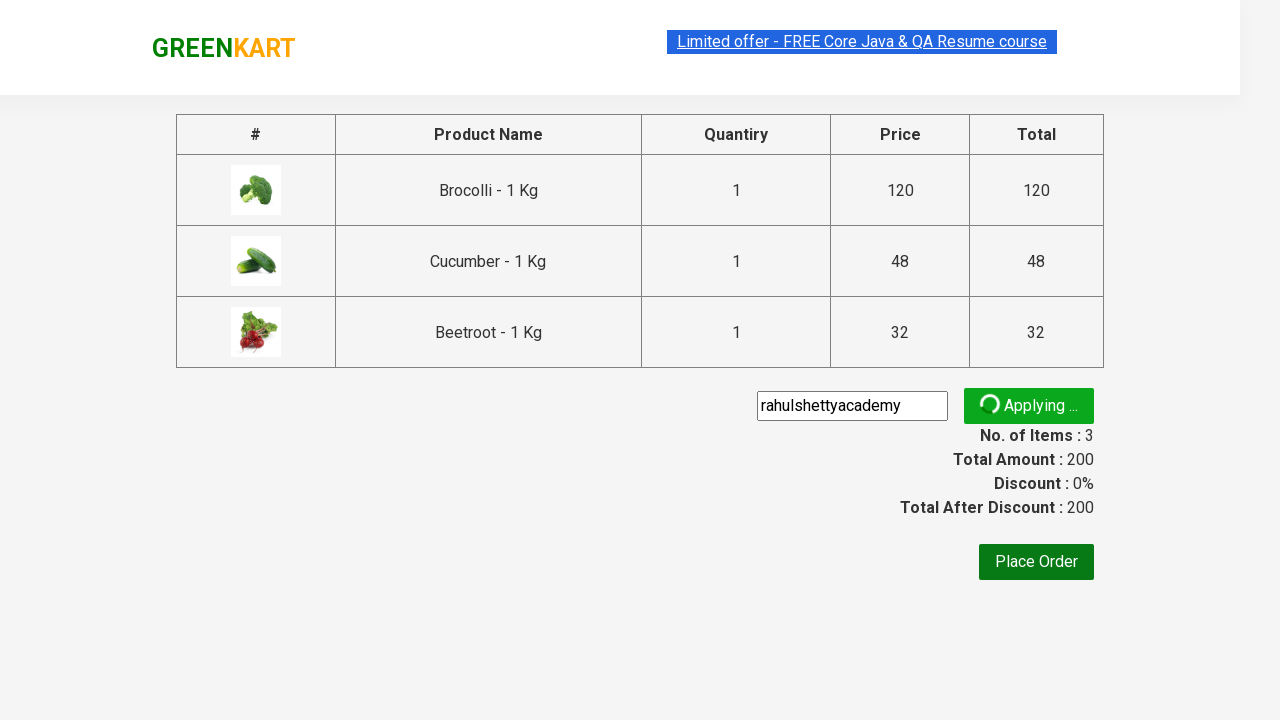

Promo code successfully applied and discount verified
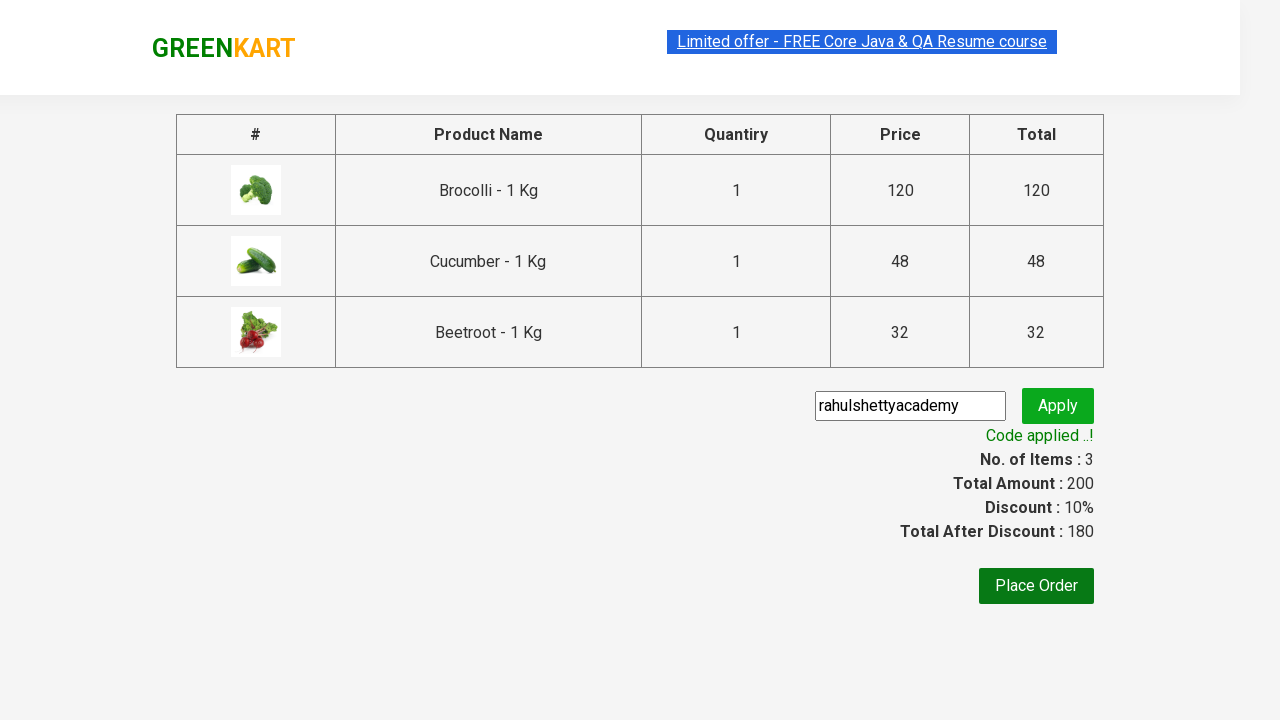

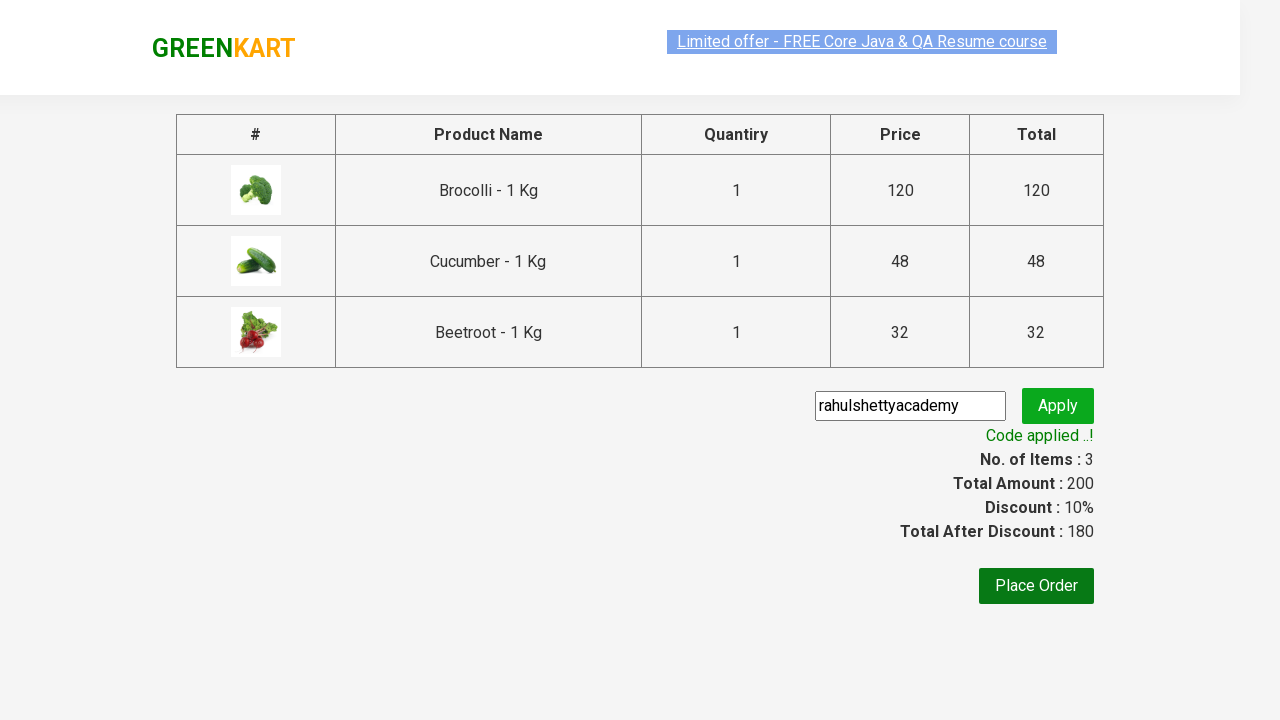